Tests dynamic loading functionality by clicking a start button and waiting for dynamically loaded content to appear

Starting URL: https://the-internet.herokuapp.com/dynamic_loading/1

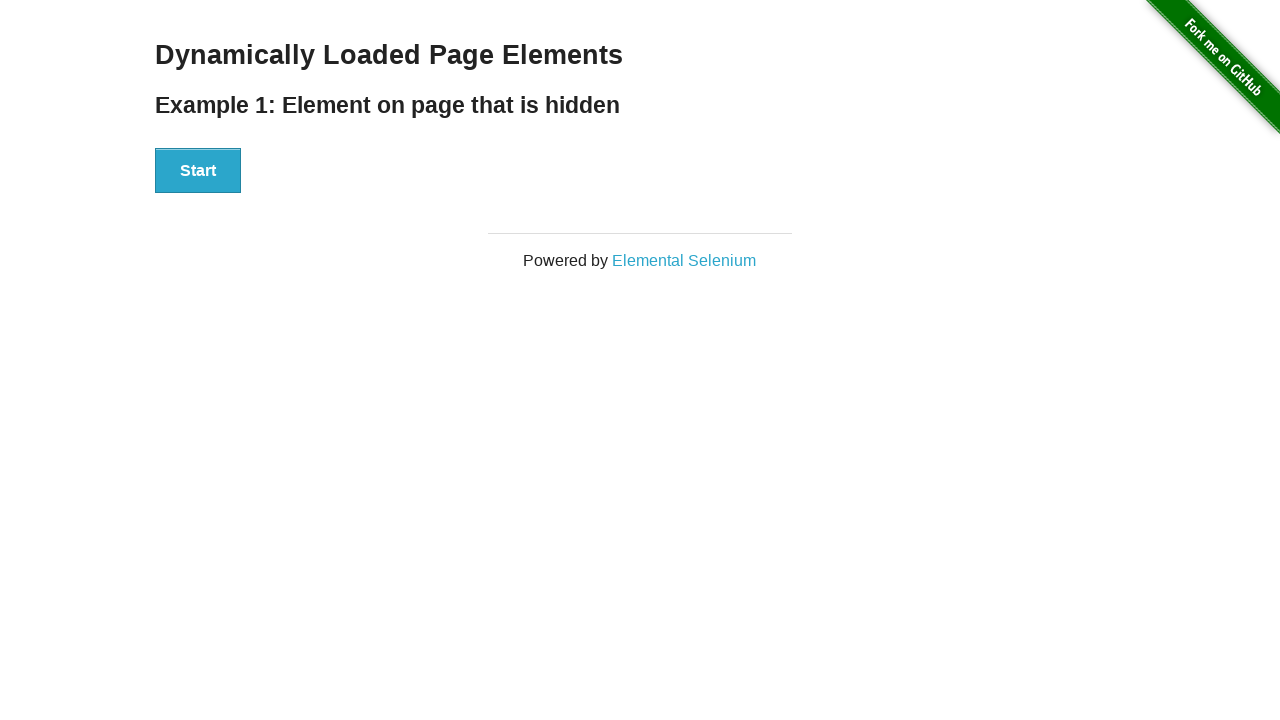

Clicked start button to trigger dynamic loading at (198, 171) on #start button
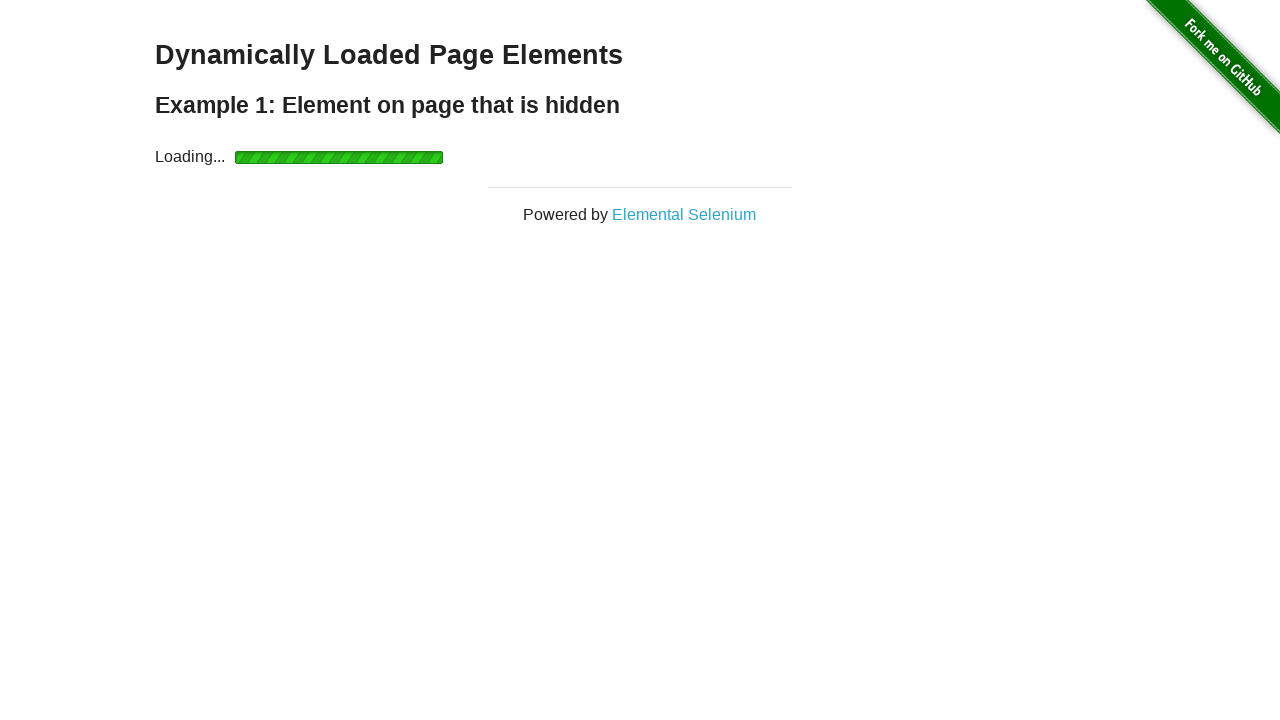

Waited for dynamically loaded content to appear
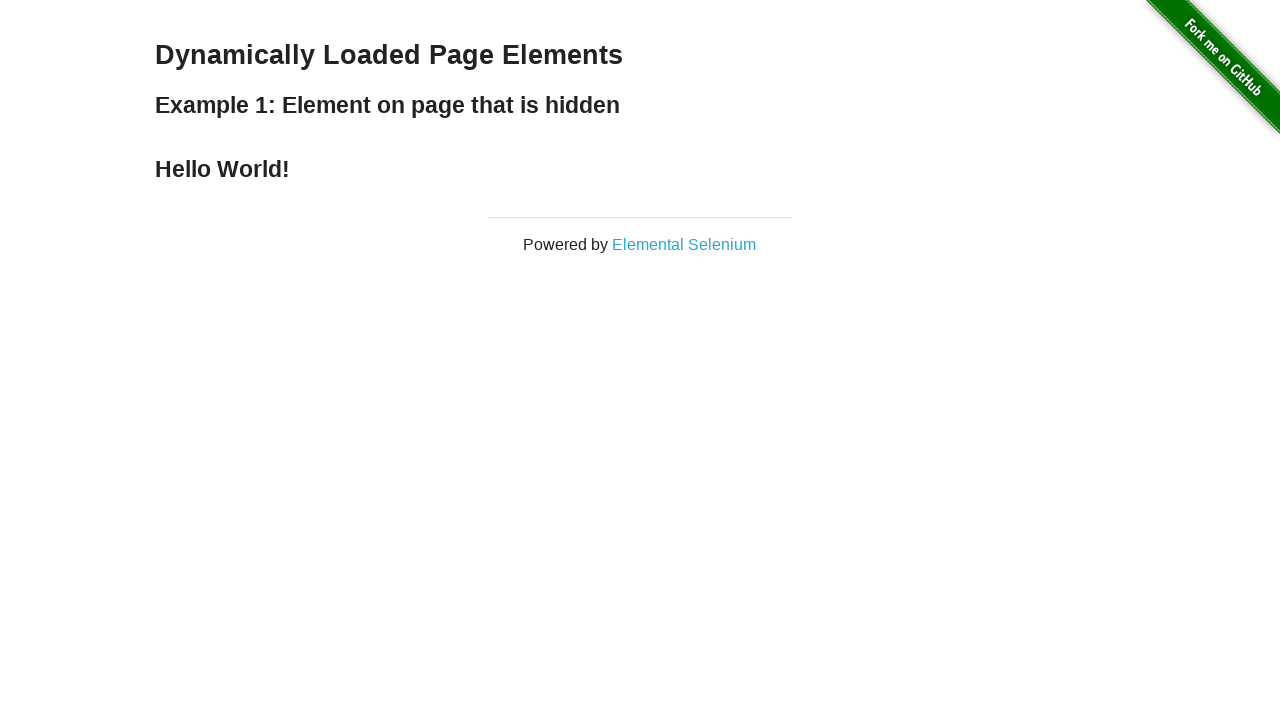

Retrieved text content from loaded heading element
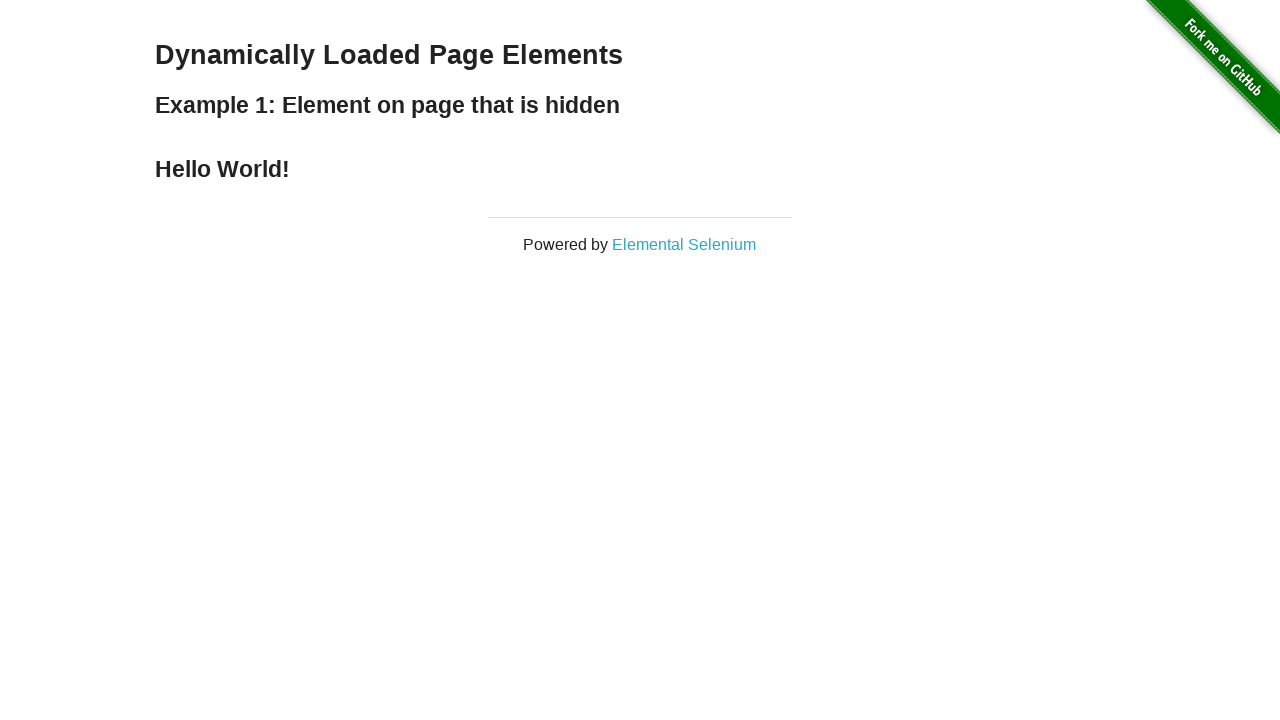

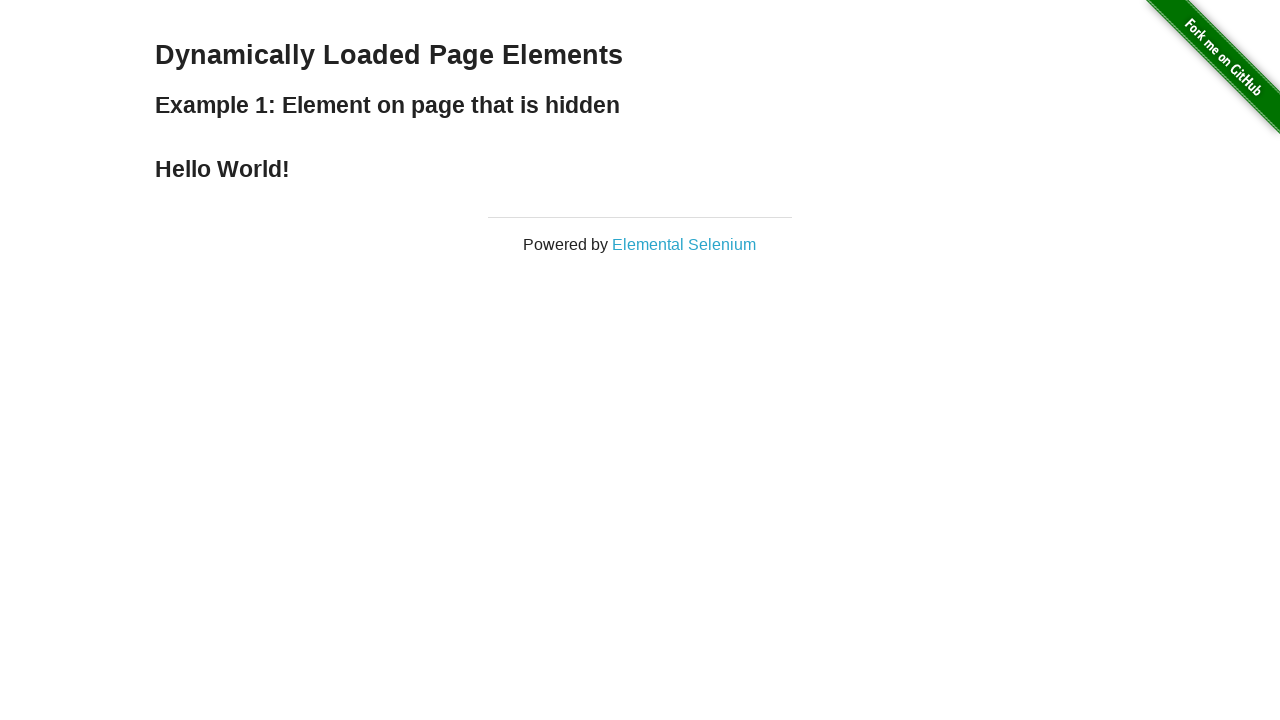